Tests browser window handling by clicking a link that opens a new window, switching to the new window to verify its content, and then switching back to the parent window to verify it's still accessible.

Starting URL: https://the-internet.herokuapp.com/windows

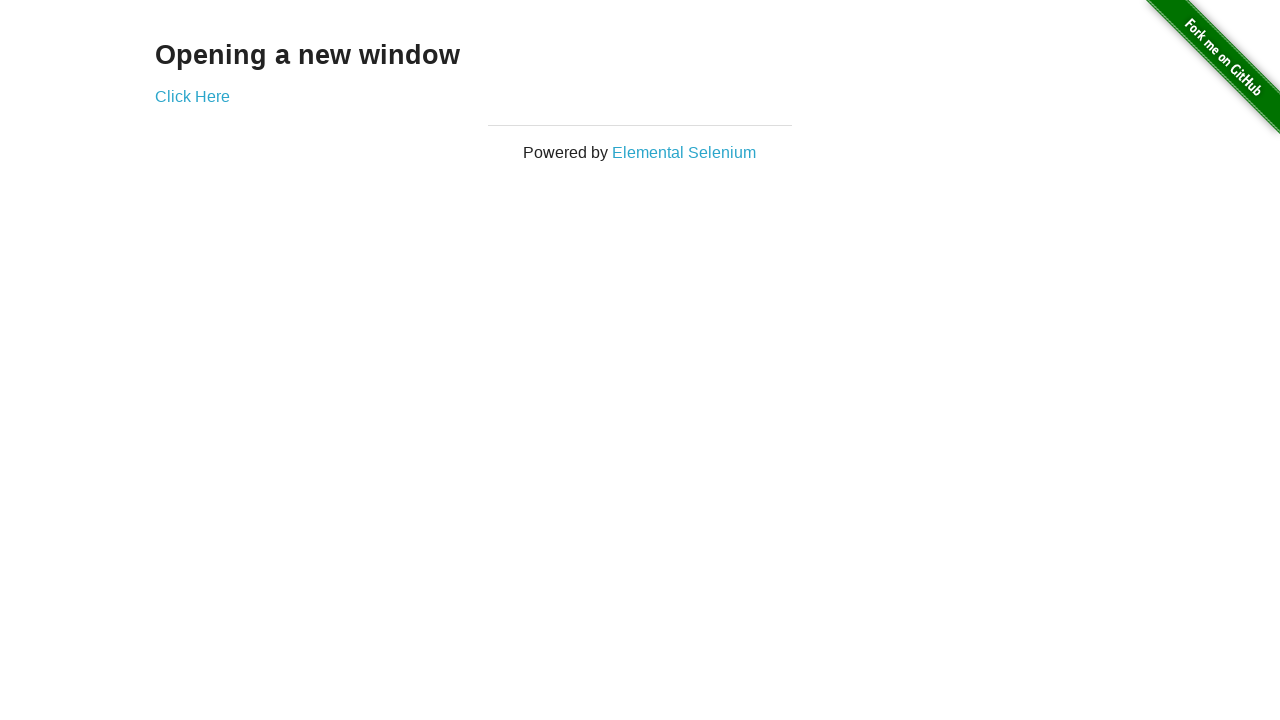

Verified heading text 'Opening a new window' on parent window
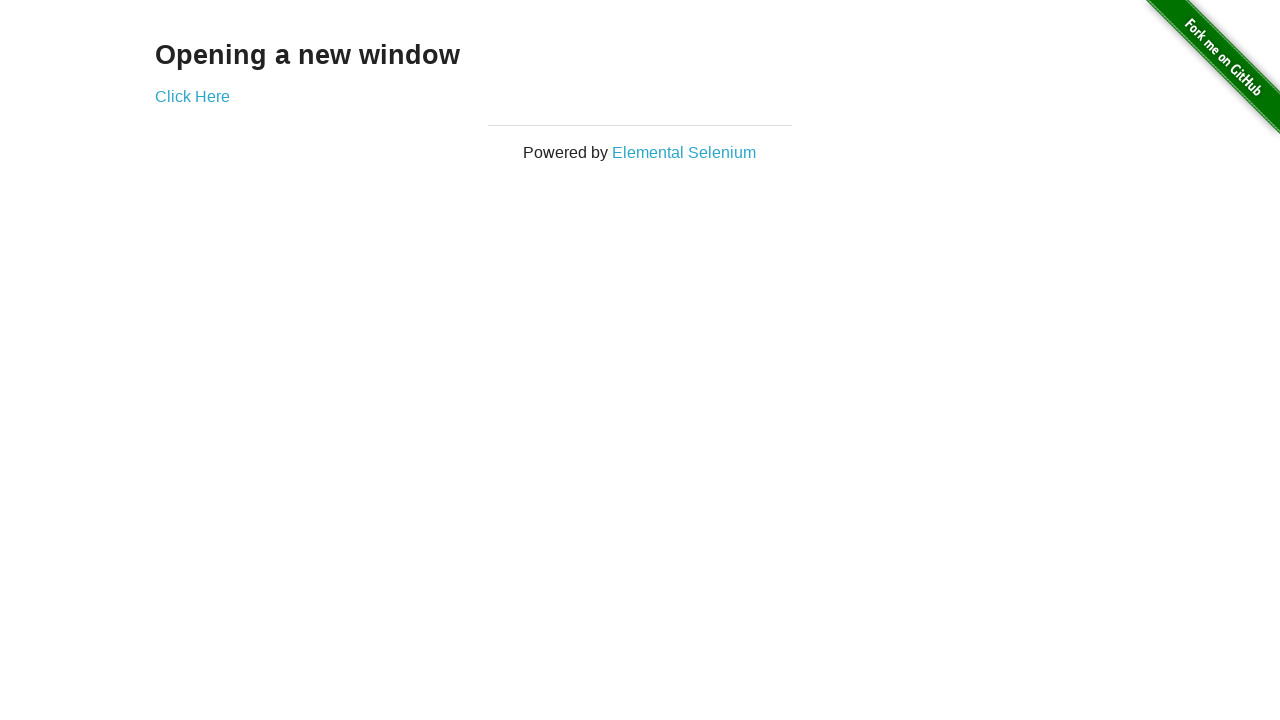

Verified parent window title is 'The Internet'
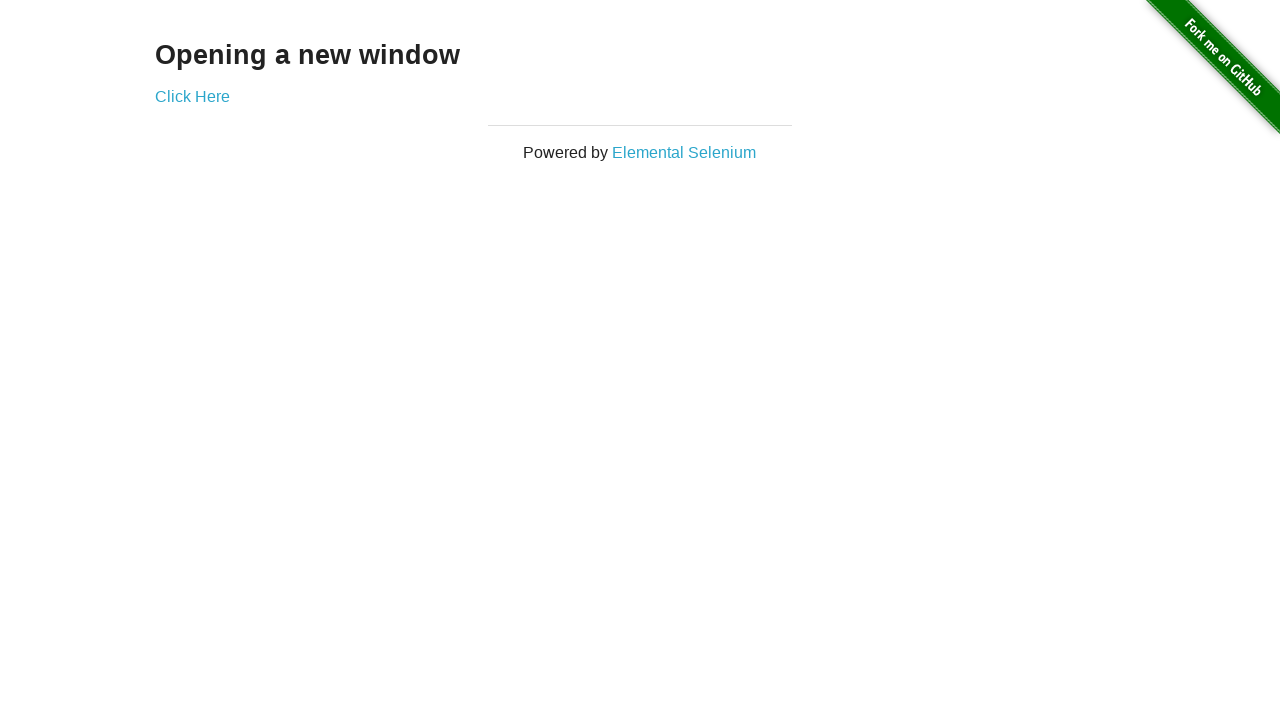

Clicked 'Click Here' link to open new window at (192, 96) on text=Click Here
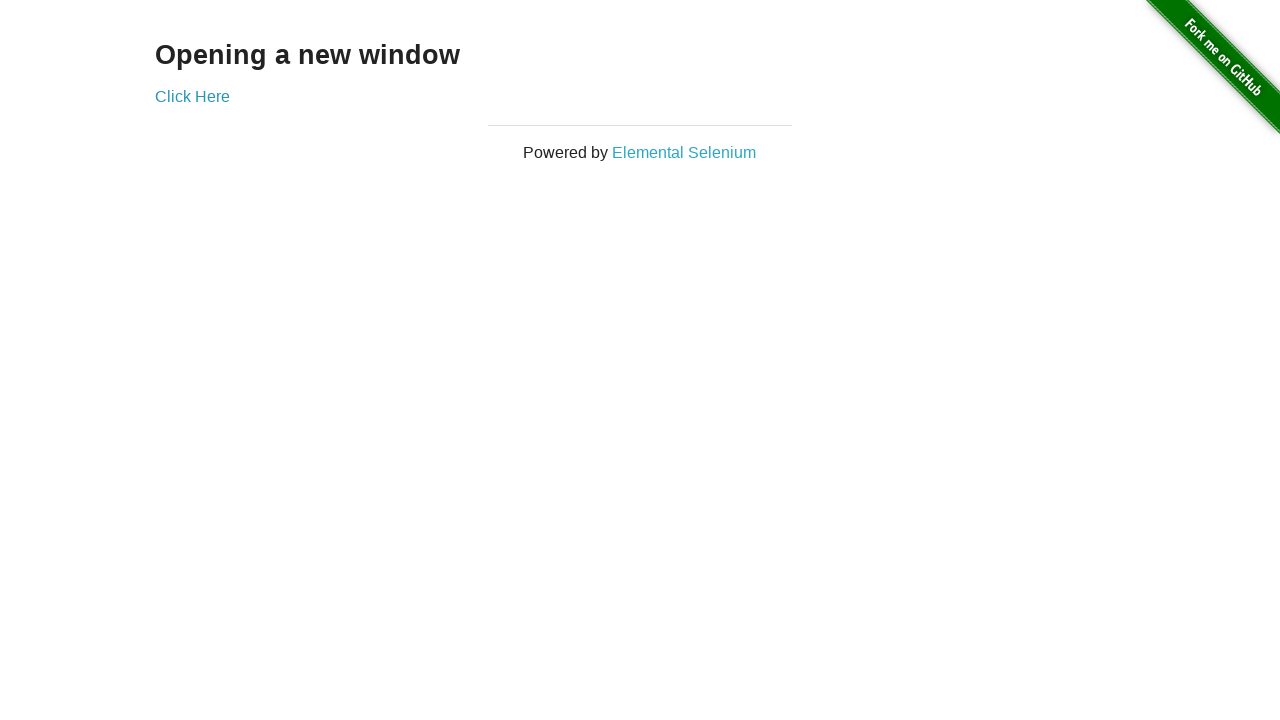

New window opened and captured
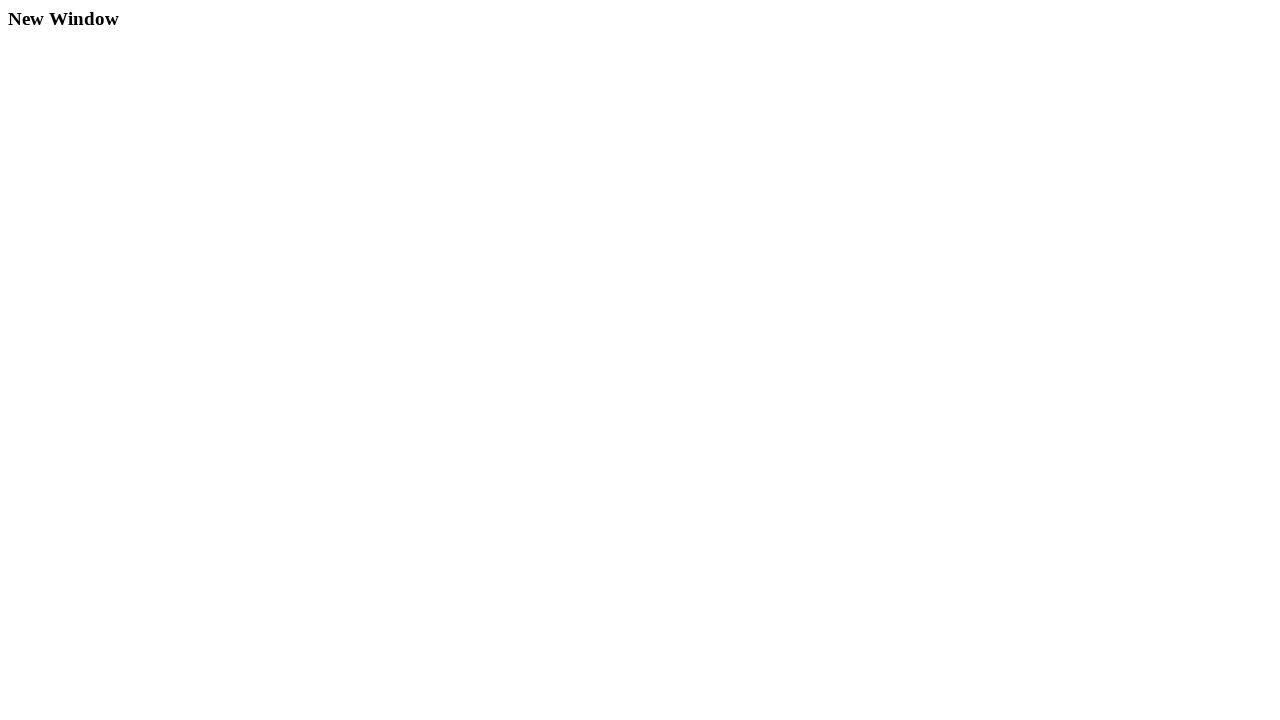

New window finished loading
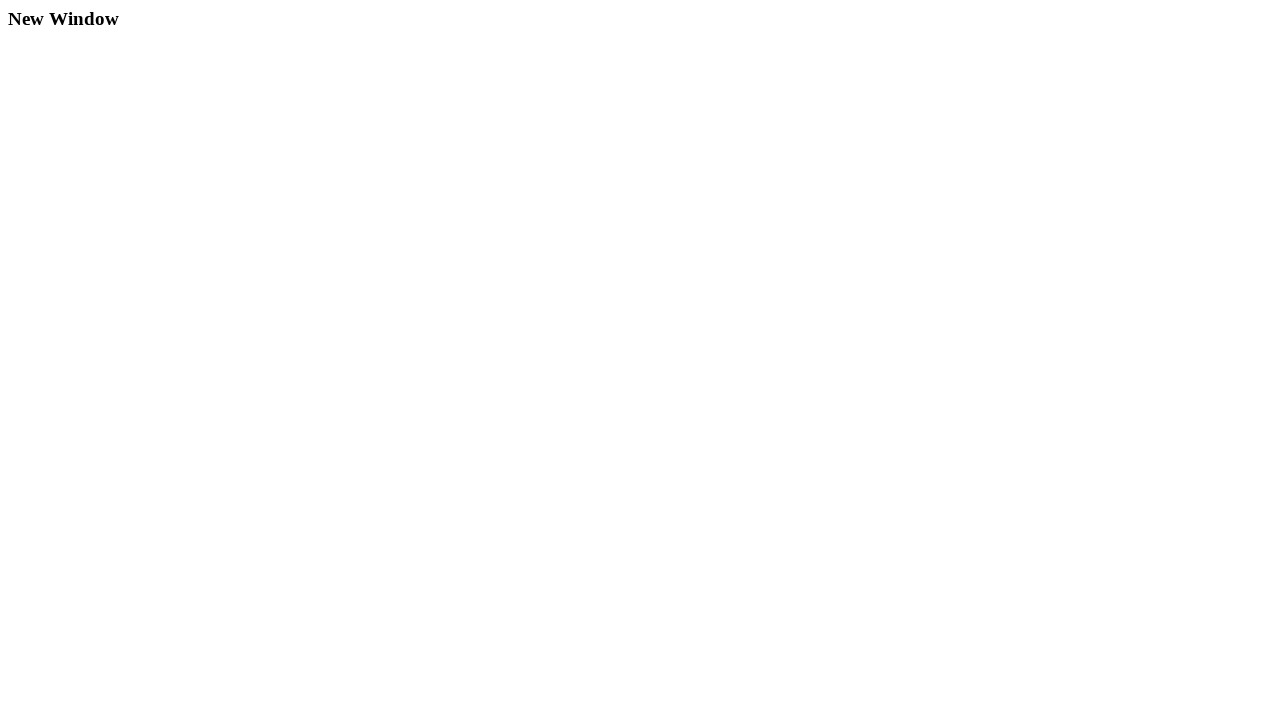

Verified new window title is 'New Window'
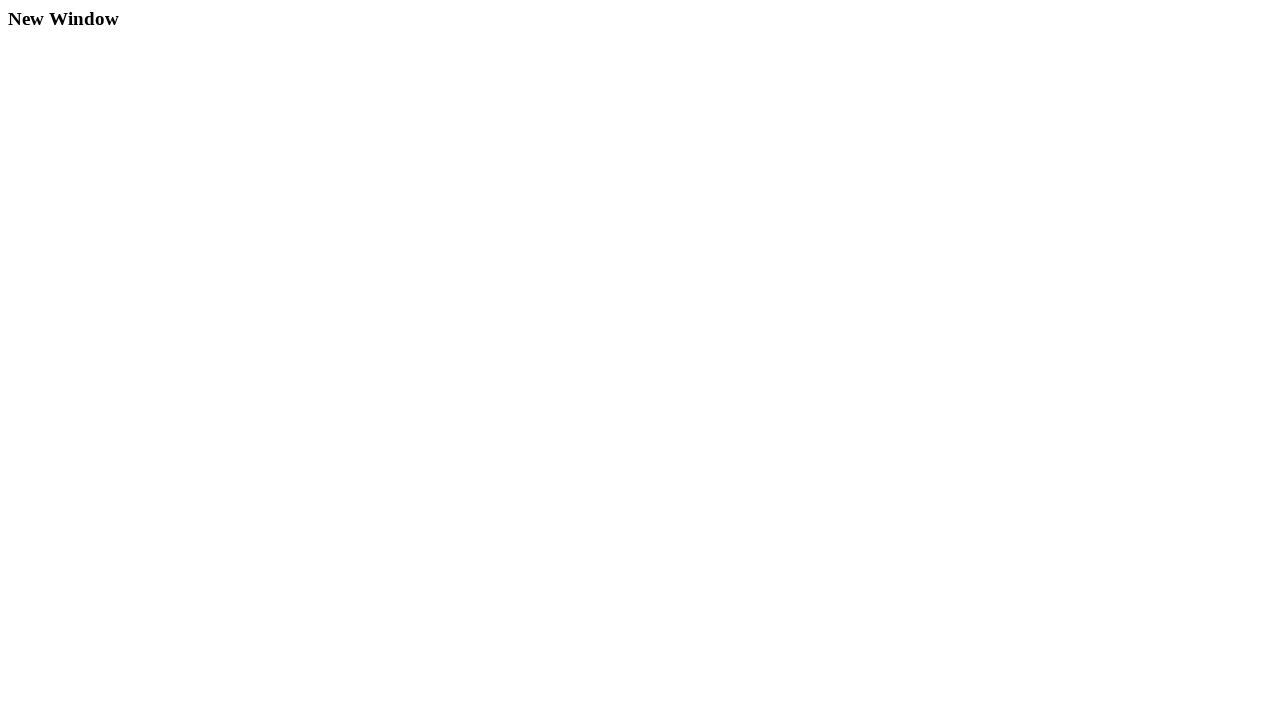

Verified heading text 'New Window' in new window
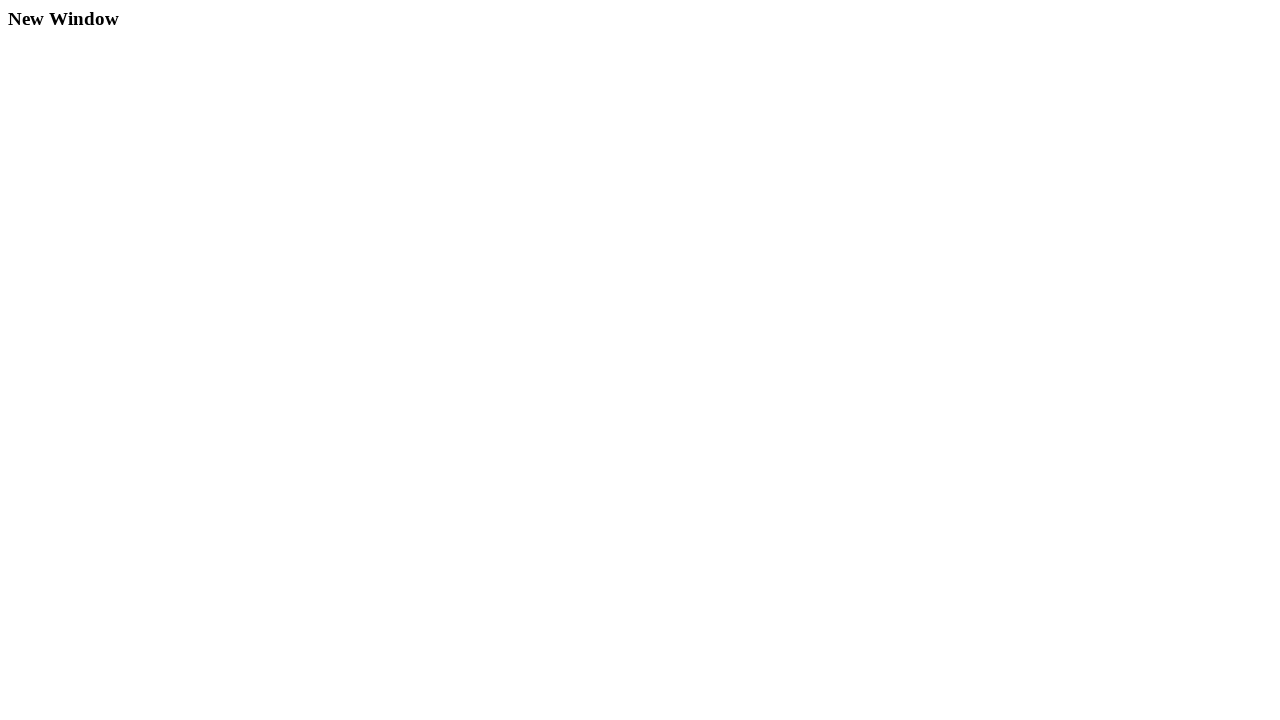

Switched back to parent window
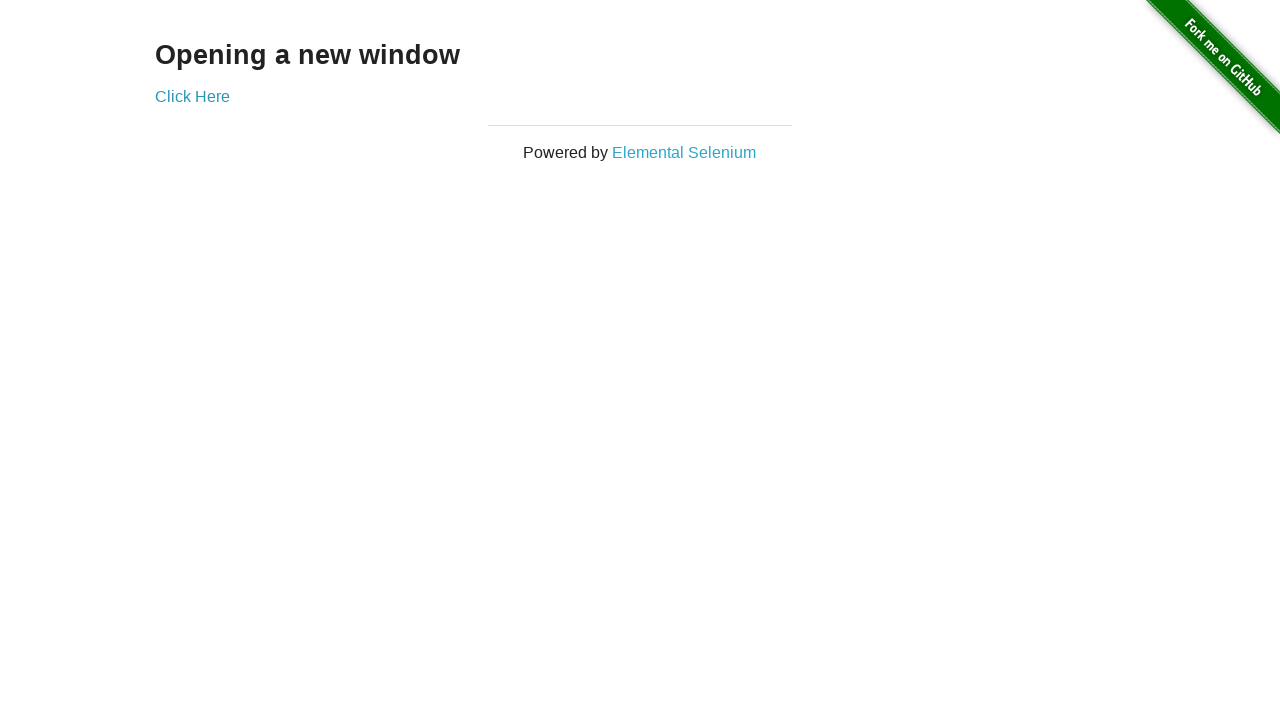

Verified parent window is still accessible with title 'The Internet'
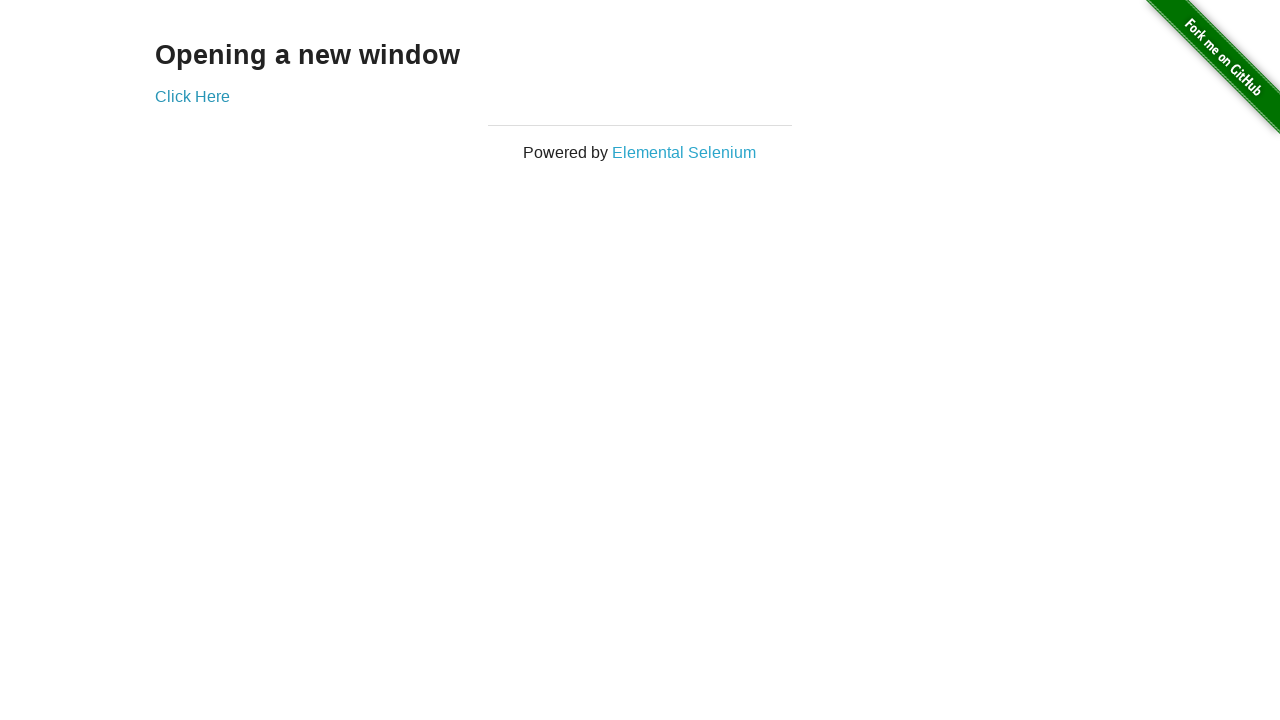

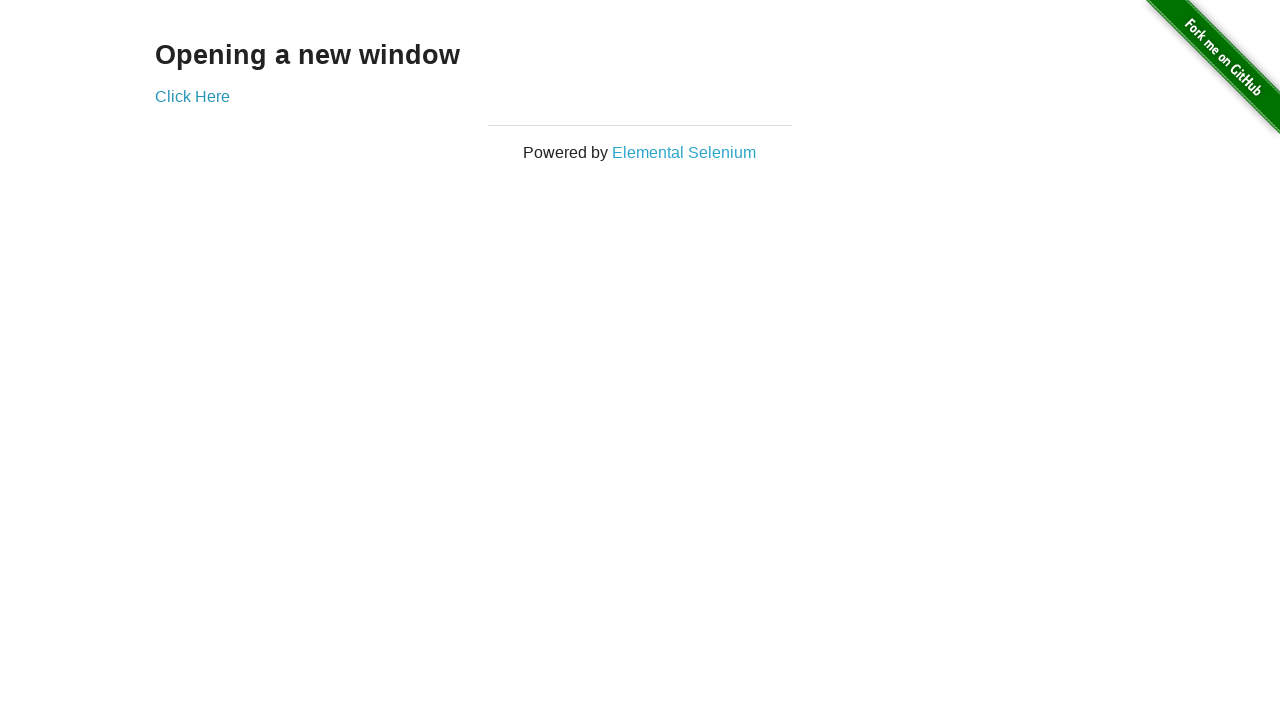